Tests adding specific products (Cucumber and Brocolli) to a shopping cart on an e-commerce practice site by iterating through product listings and clicking the ADD TO CART button for matching items.

Starting URL: https://rahulshettyacademy.com/seleniumPractise/#/

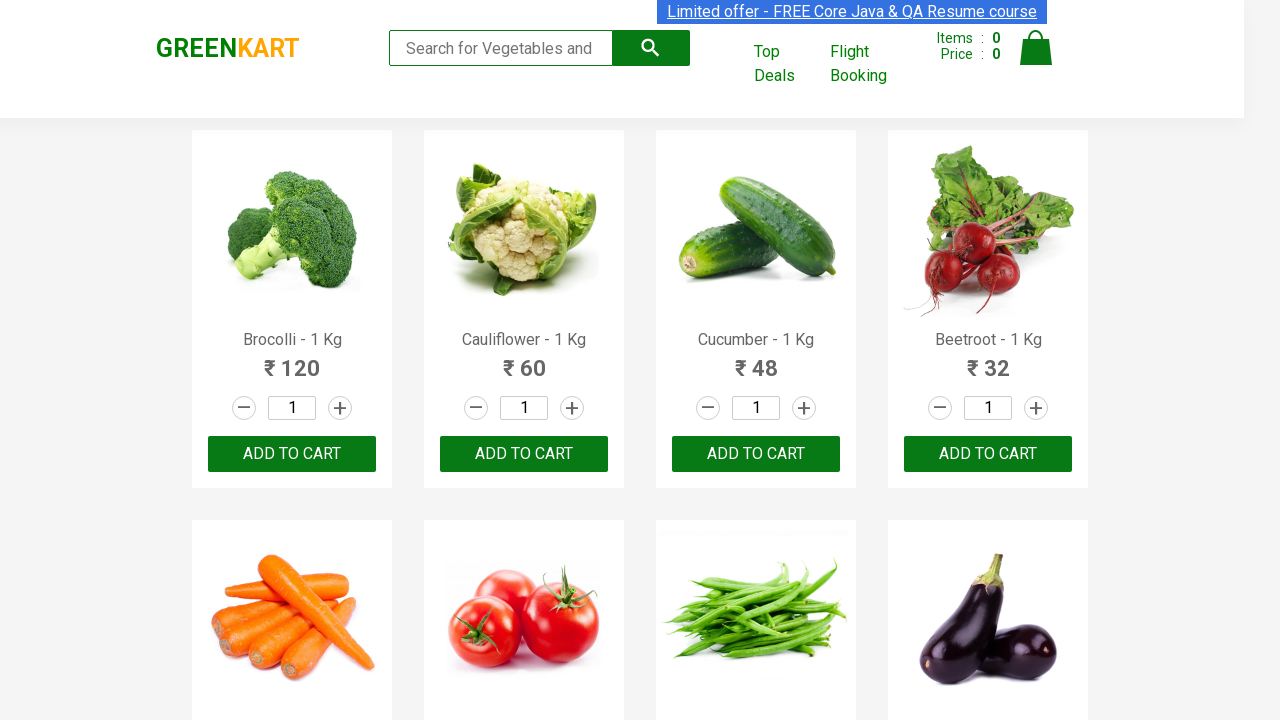

Waited for product listings to load on the e-commerce site
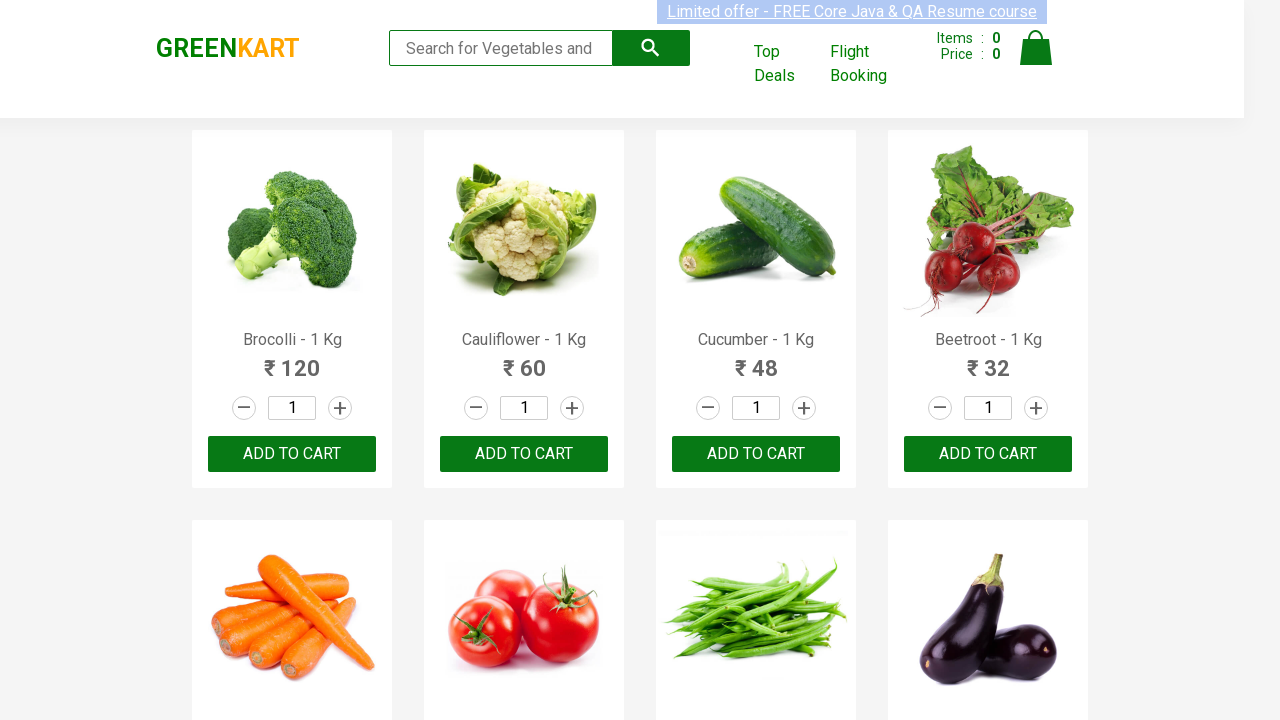

Retrieved all product name elements from the page
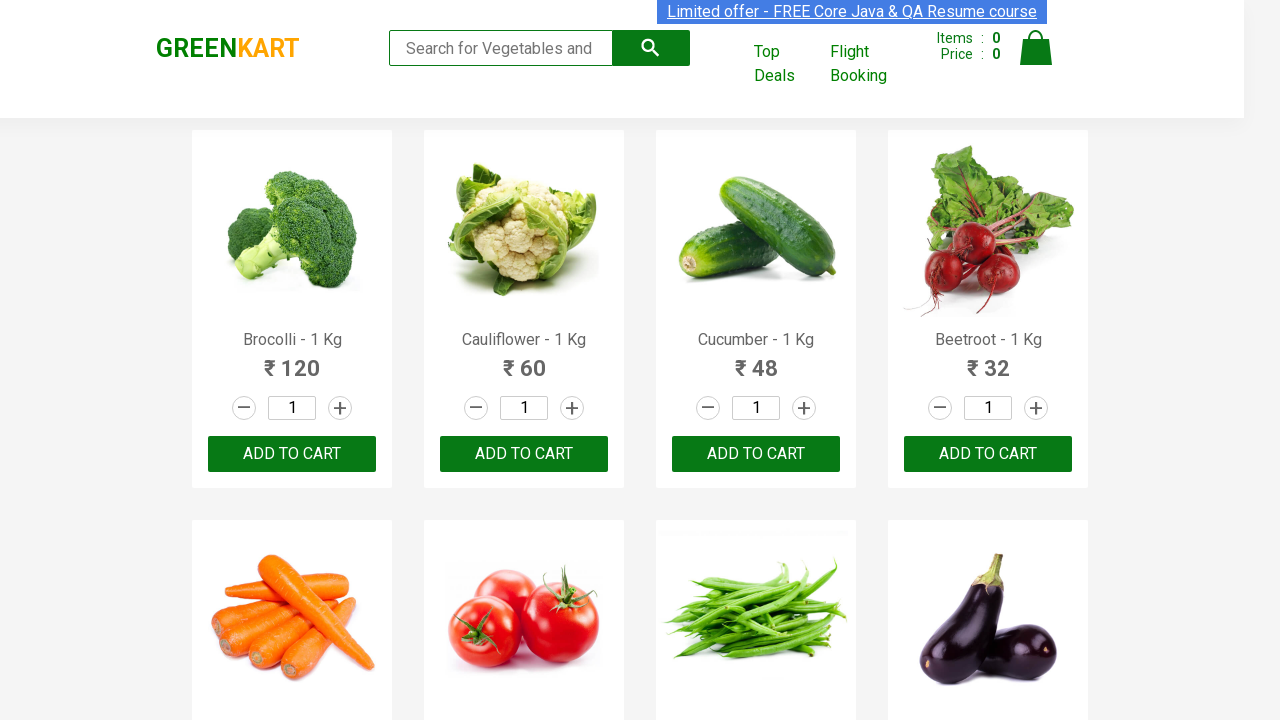

Clicked ADD TO CART button for product: Brocolli at (292, 454) on xpath=//button[text()='ADD TO CART'] >> nth=0
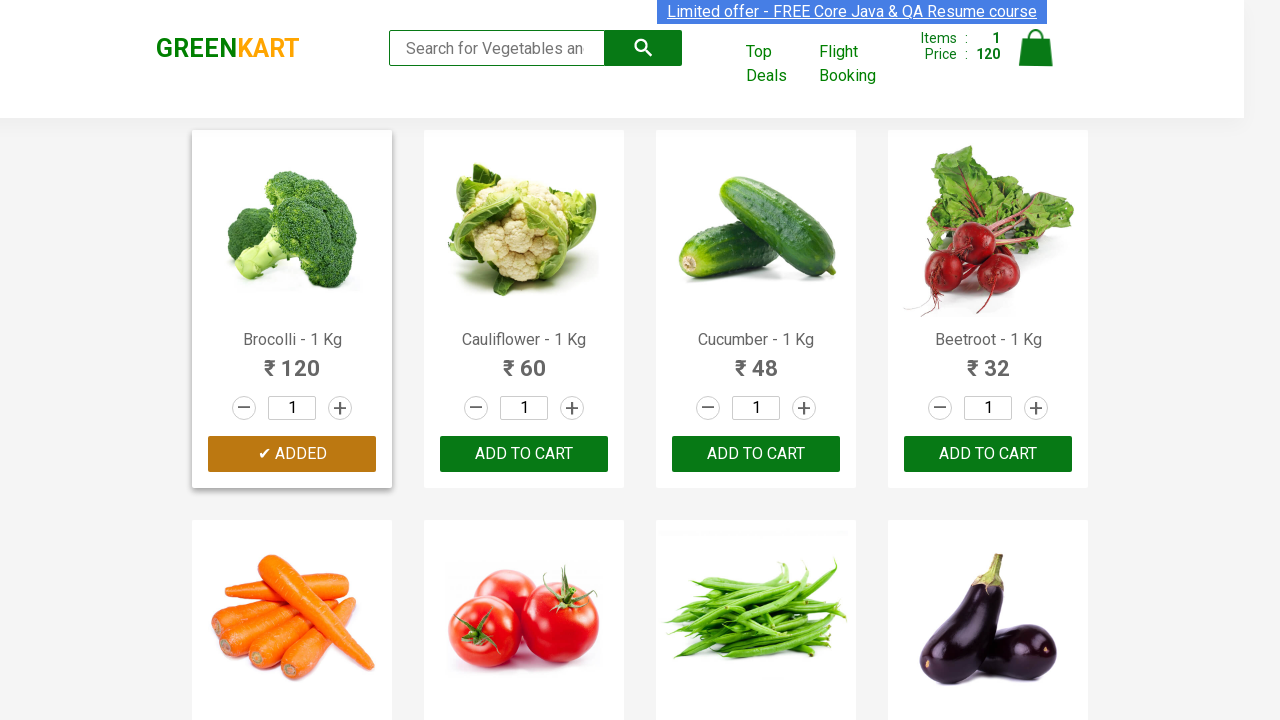

Clicked ADD TO CART button for product: Cucumber at (988, 454) on xpath=//button[text()='ADD TO CART'] >> nth=2
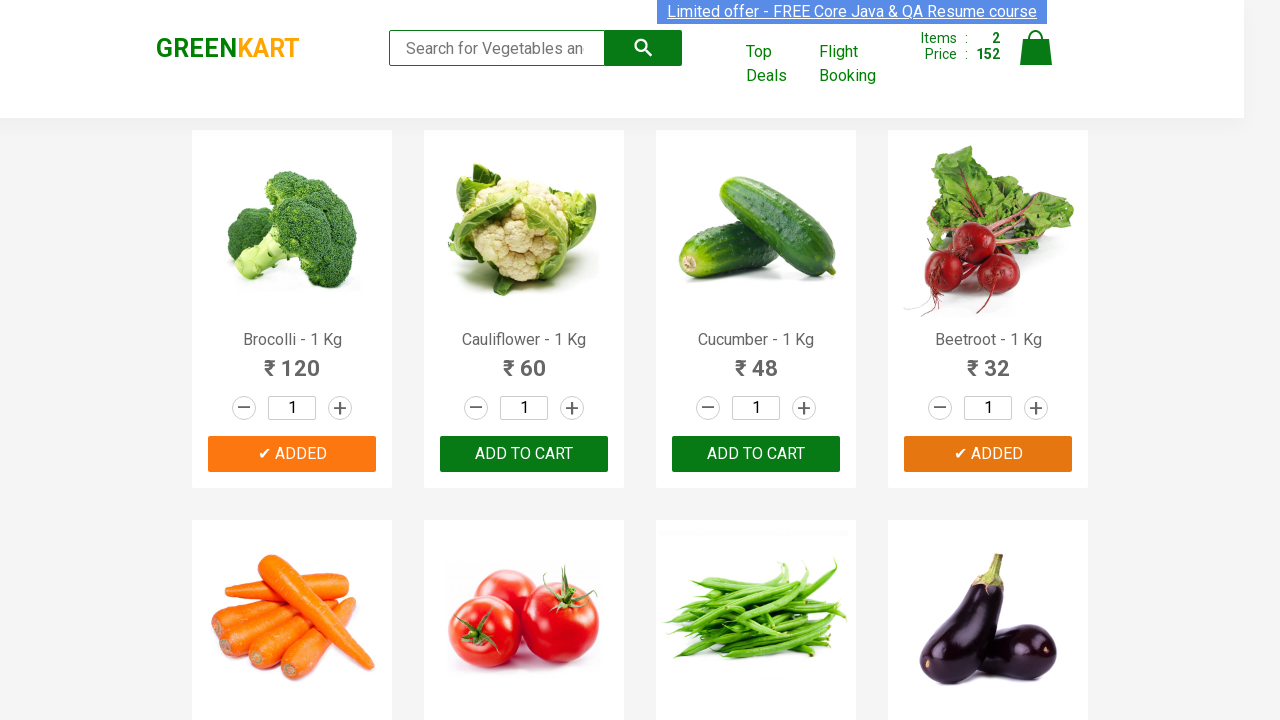

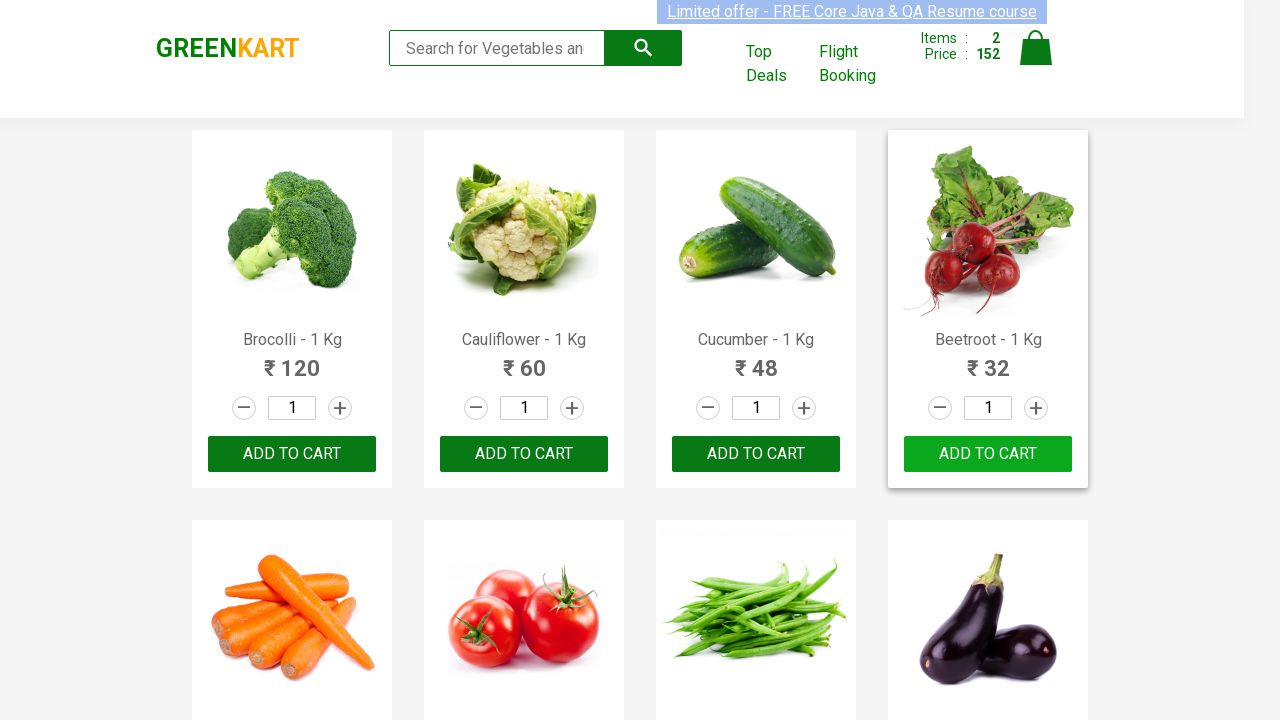